Tests sorting the Email column in ascending order by clicking the column header and verifying the email values are sorted correctly.

Starting URL: http://the-internet.herokuapp.com/tables

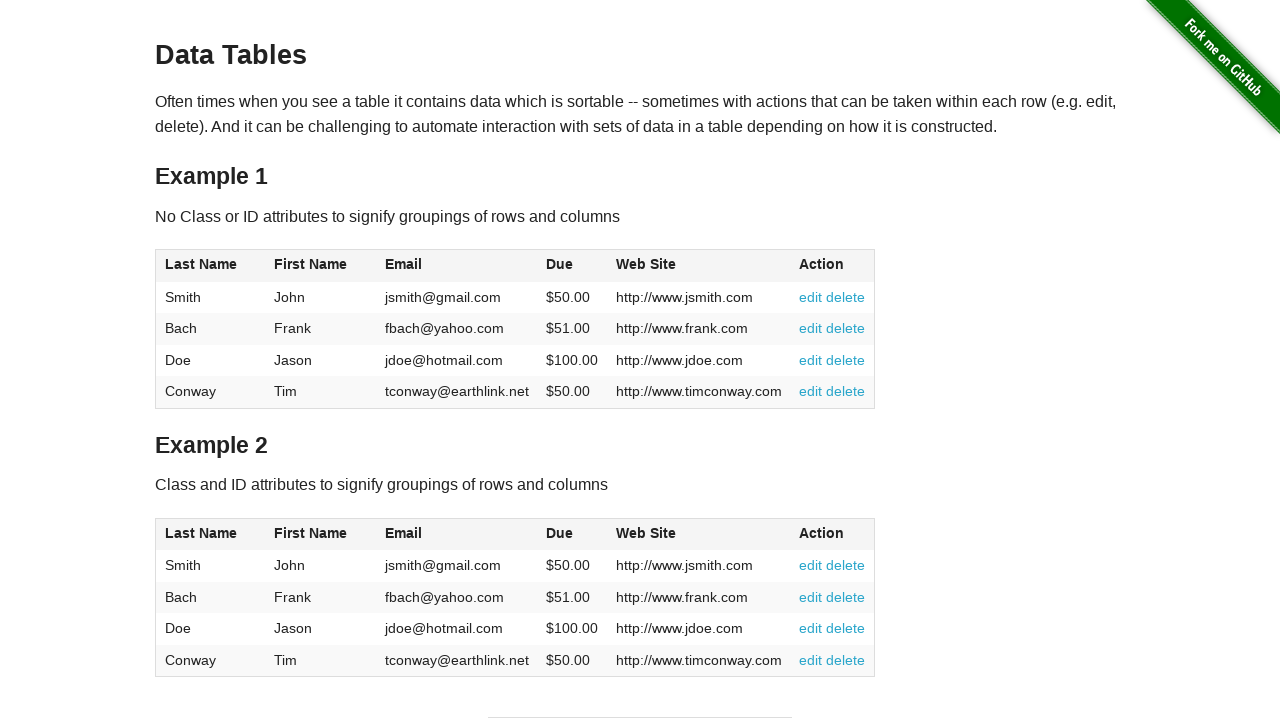

Clicked Email column header to sort in ascending order at (457, 266) on #table1 thead tr th:nth-of-type(3)
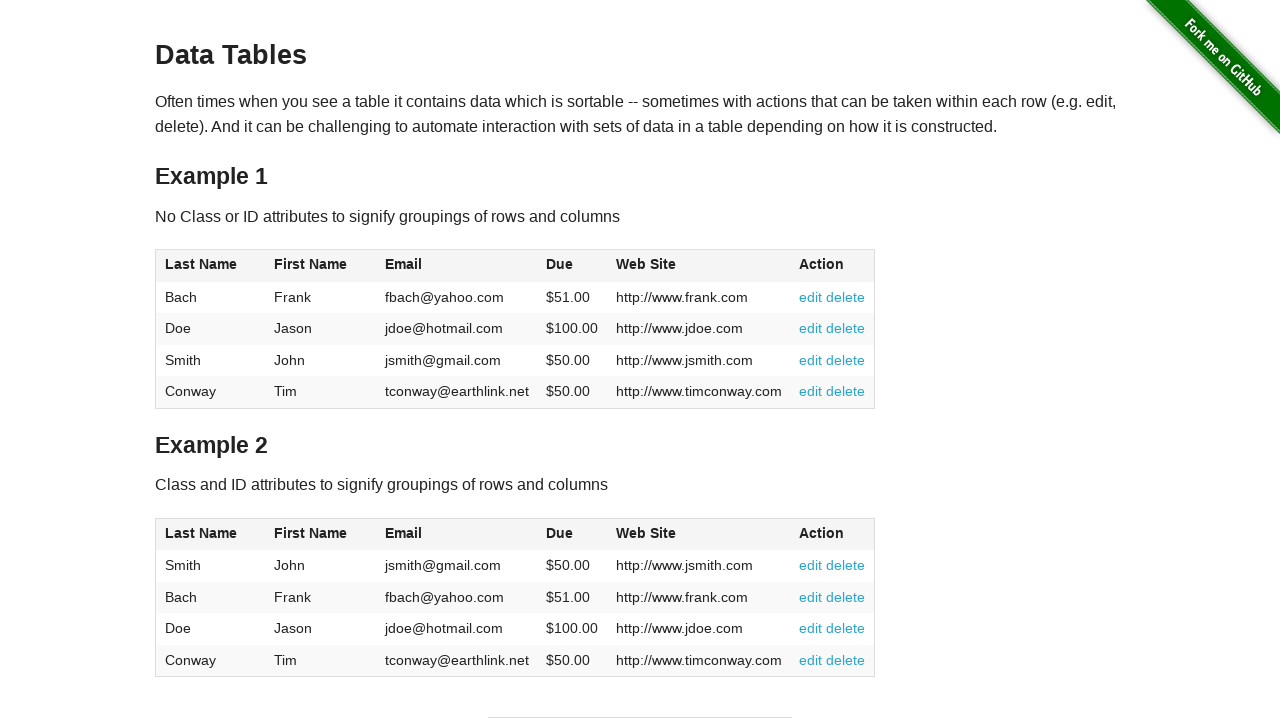

Email column values are now present and visible
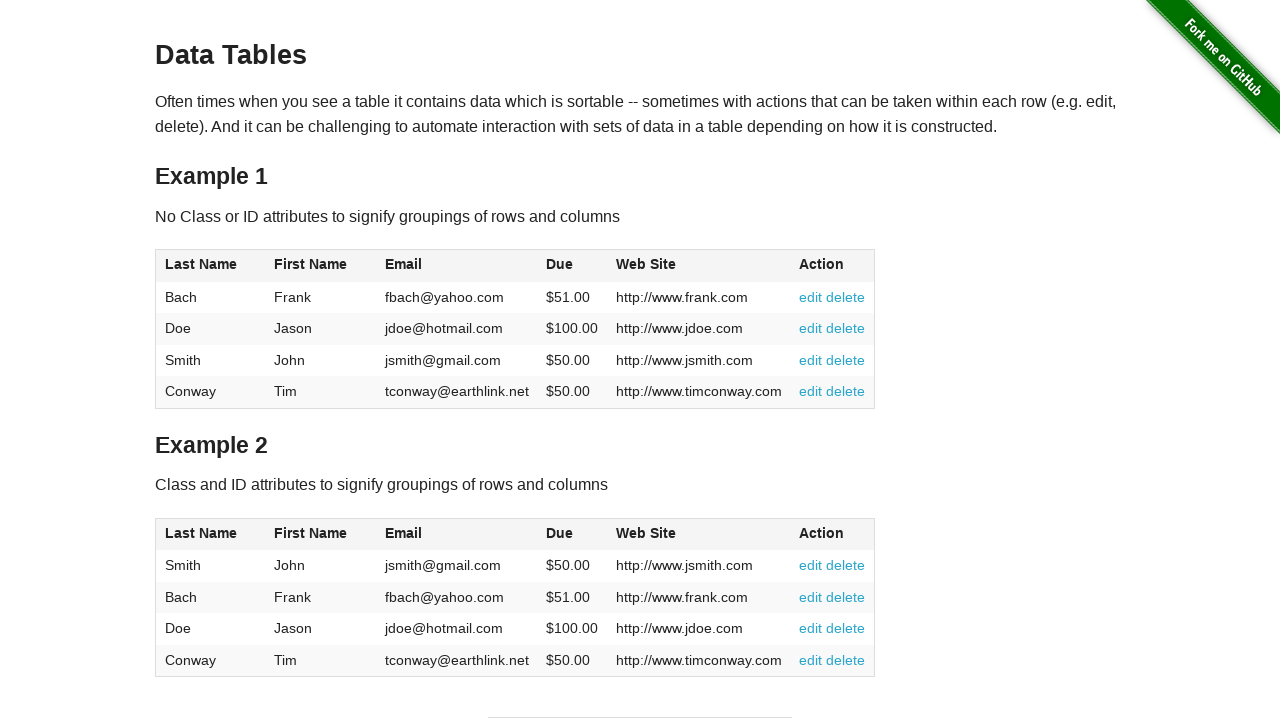

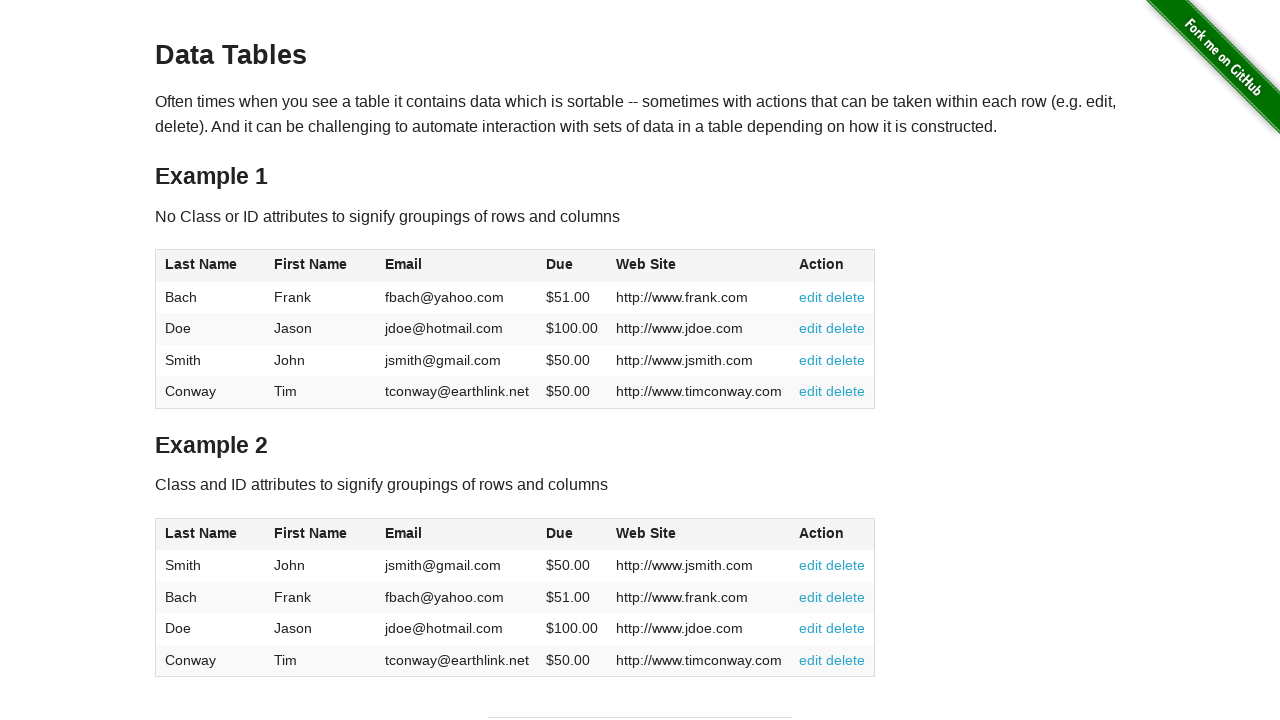